Tests JavaScript alert and confirmation dialog handling by entering text, triggering alerts, and accepting/dismissing them

Starting URL: https://rahulshettyacademy.com/AutomationPractice/

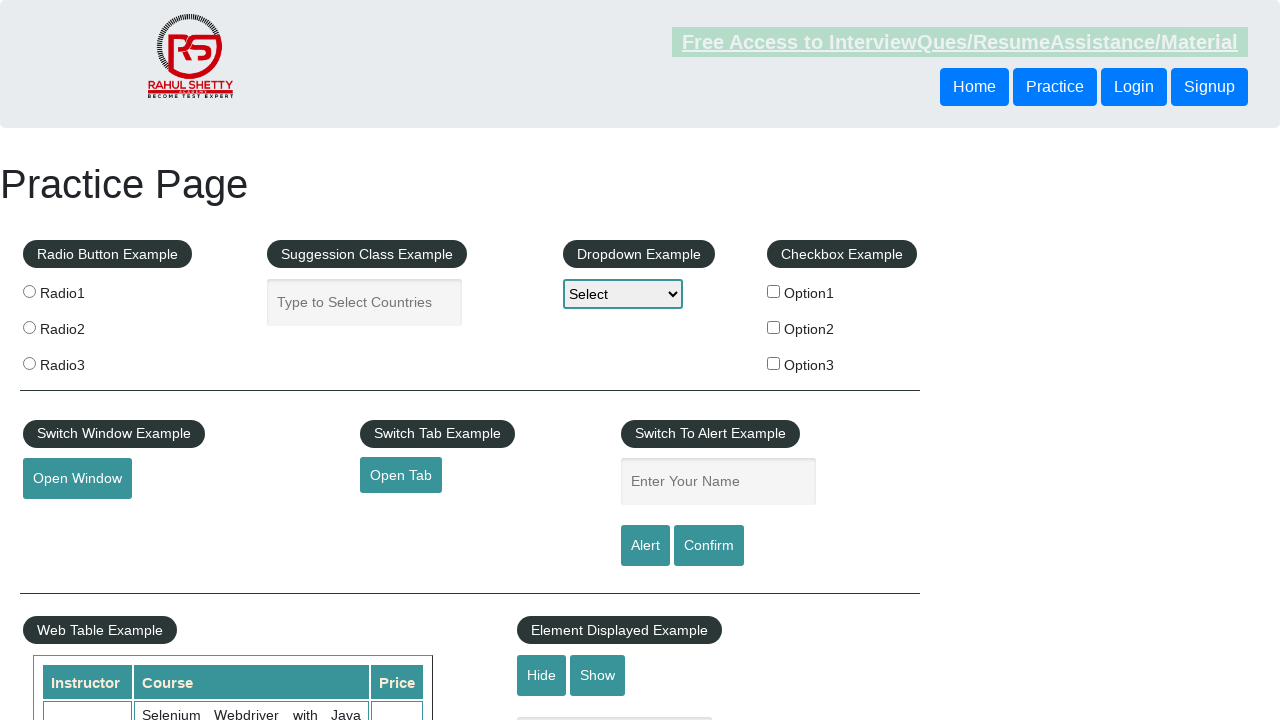

Filled name field with 'Sona' on #name
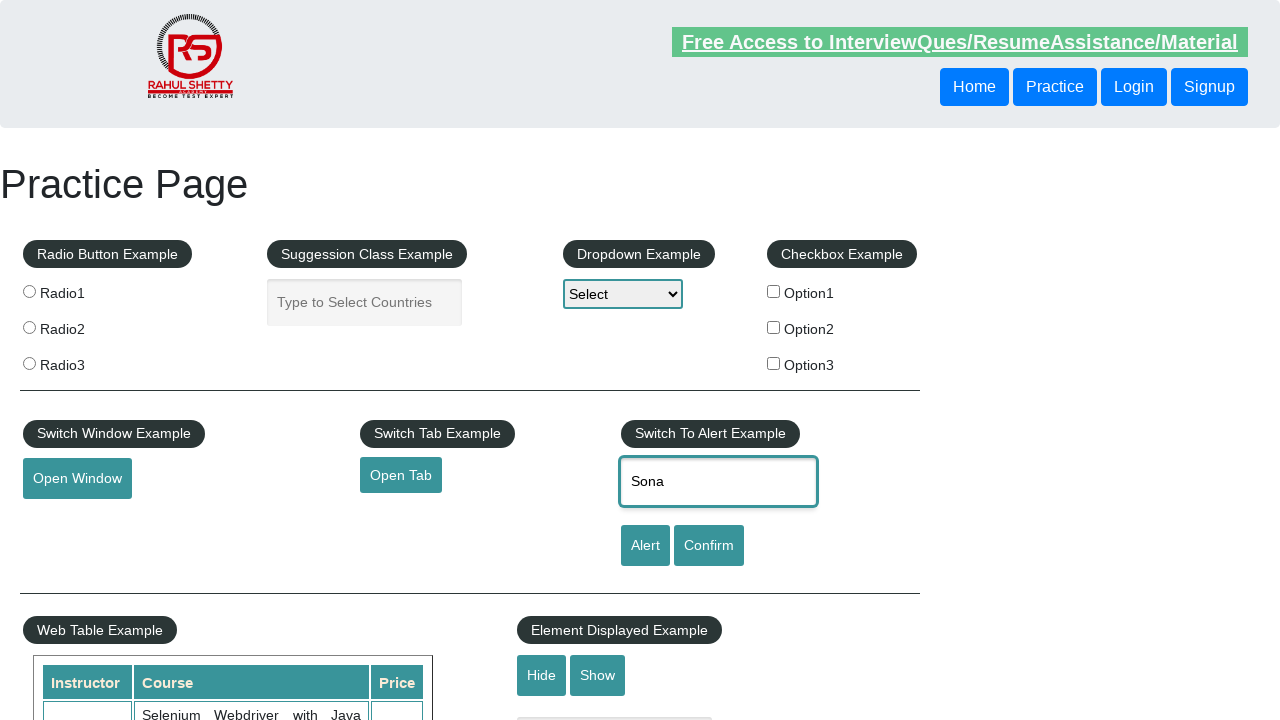

Set up alert dialog handler to accept
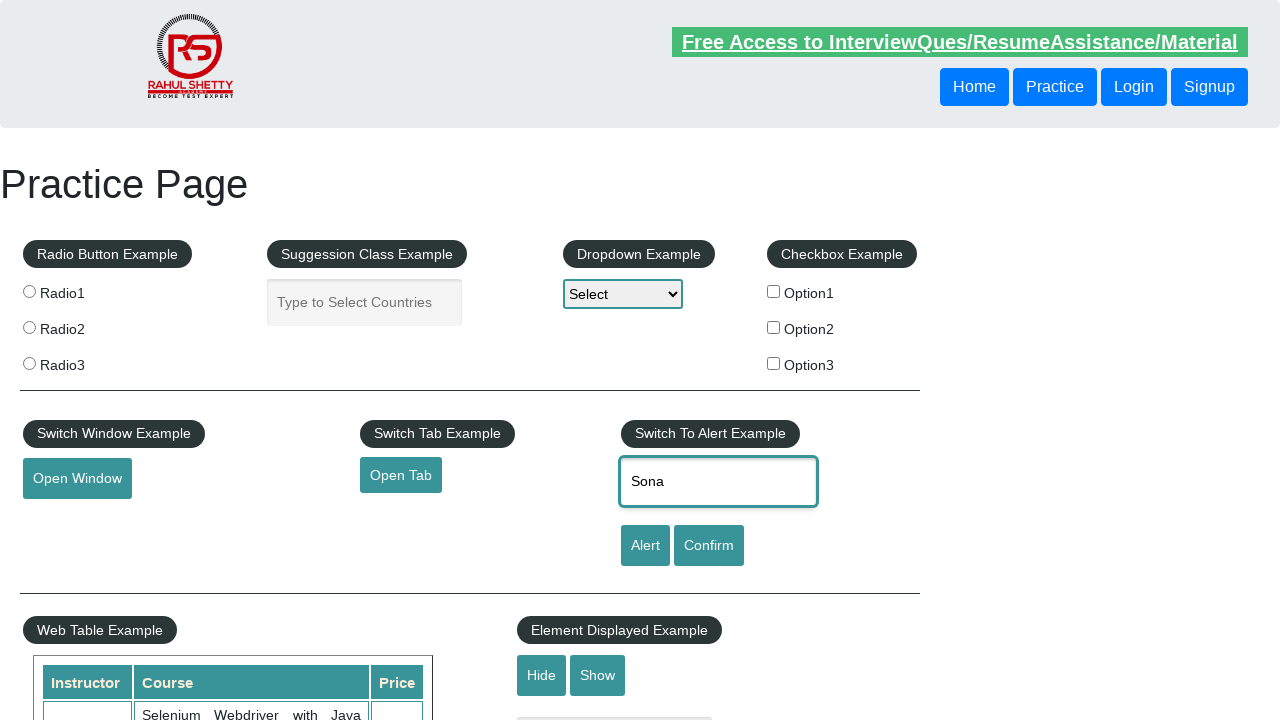

Clicked alert button and accepted the JavaScript alert at (645, 546) on #alertbtn
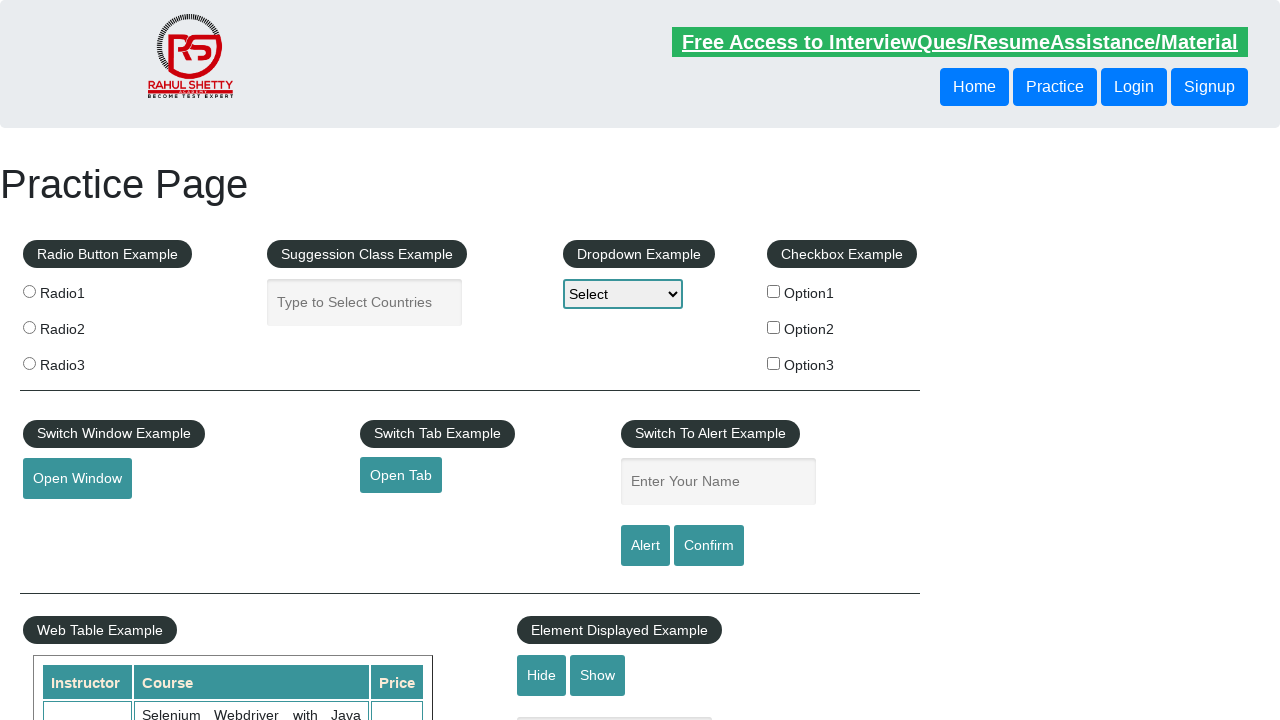

Set up confirmation dialog handler to dismiss
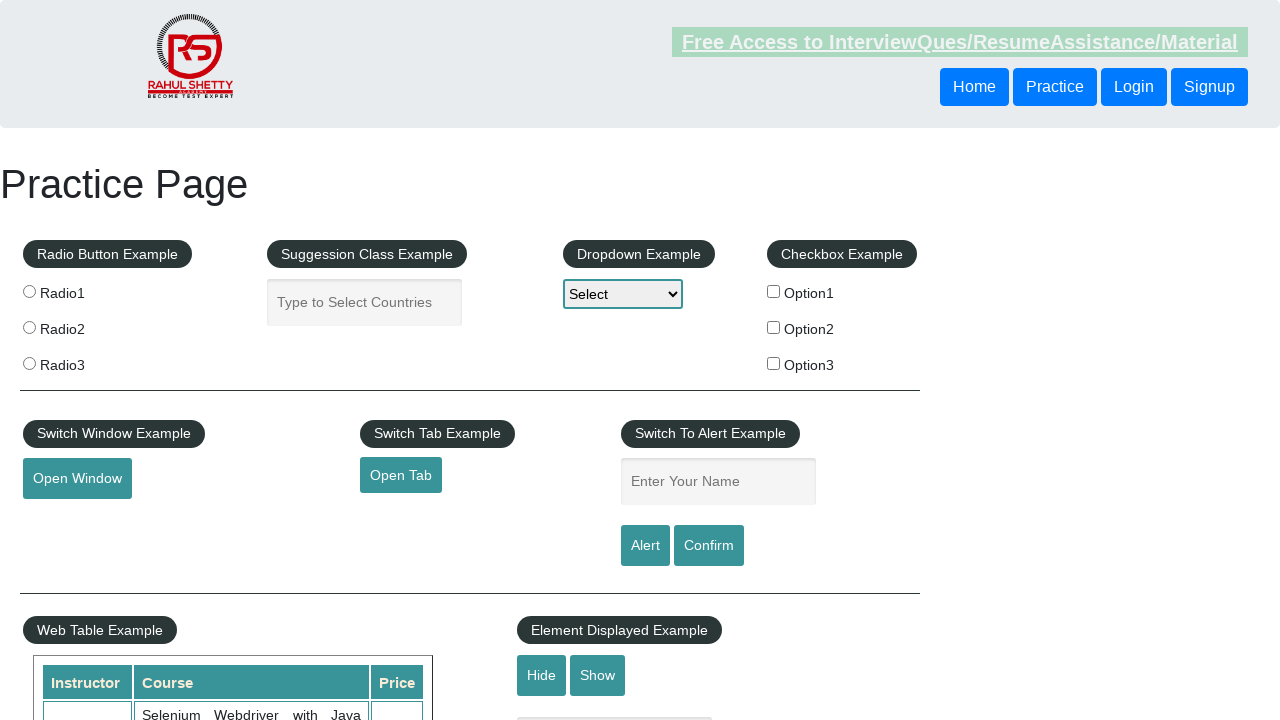

Clicked confirm button and dismissed the confirmation dialog at (709, 546) on #confirmbtn
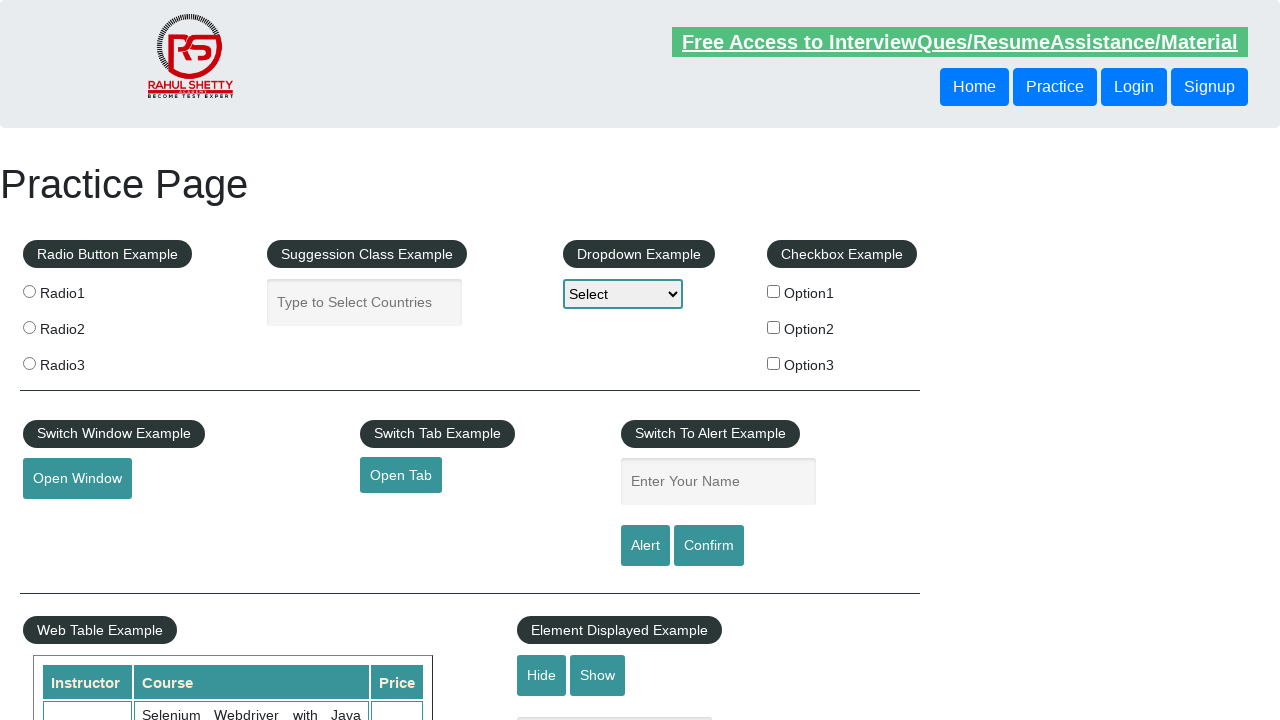

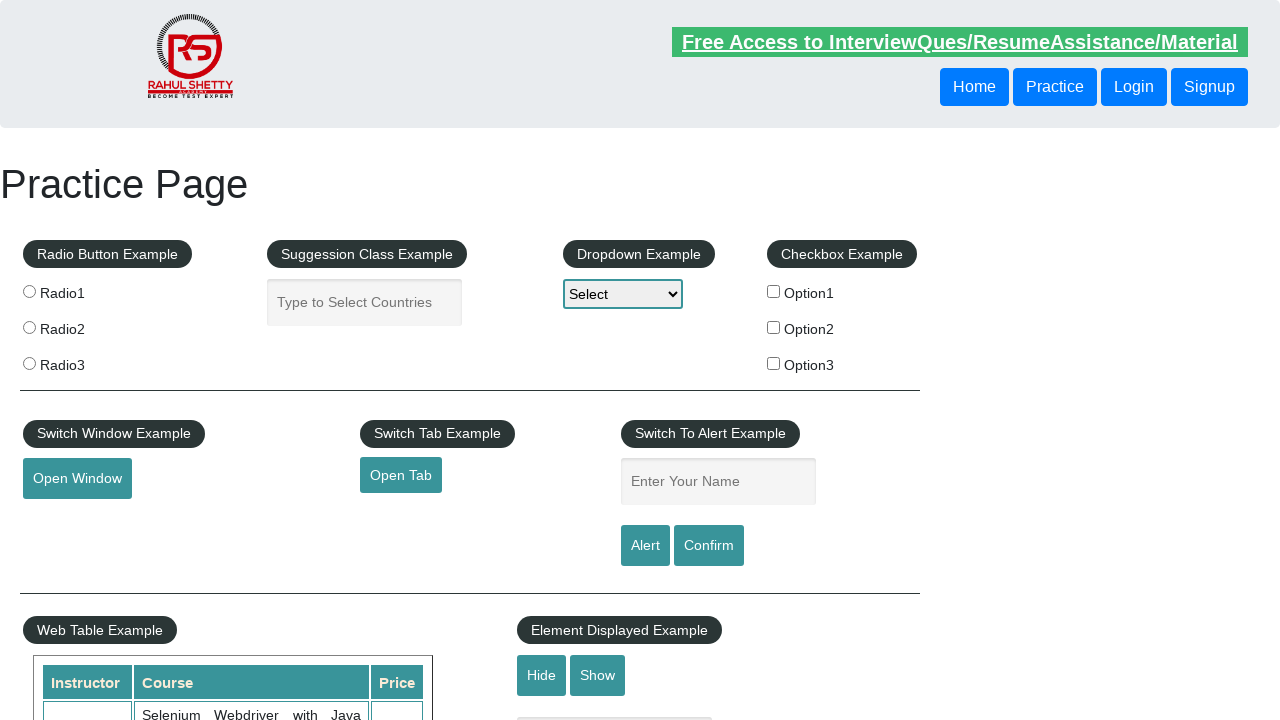